Tests multi-select dropdown functionality by selecting multiple options using keyboard modifiers (Ctrl+click) in a W3Schools iframe demo

Starting URL: https://www.w3schools.com/tags/tryit.asp?filename=tryhtml_select_multiple

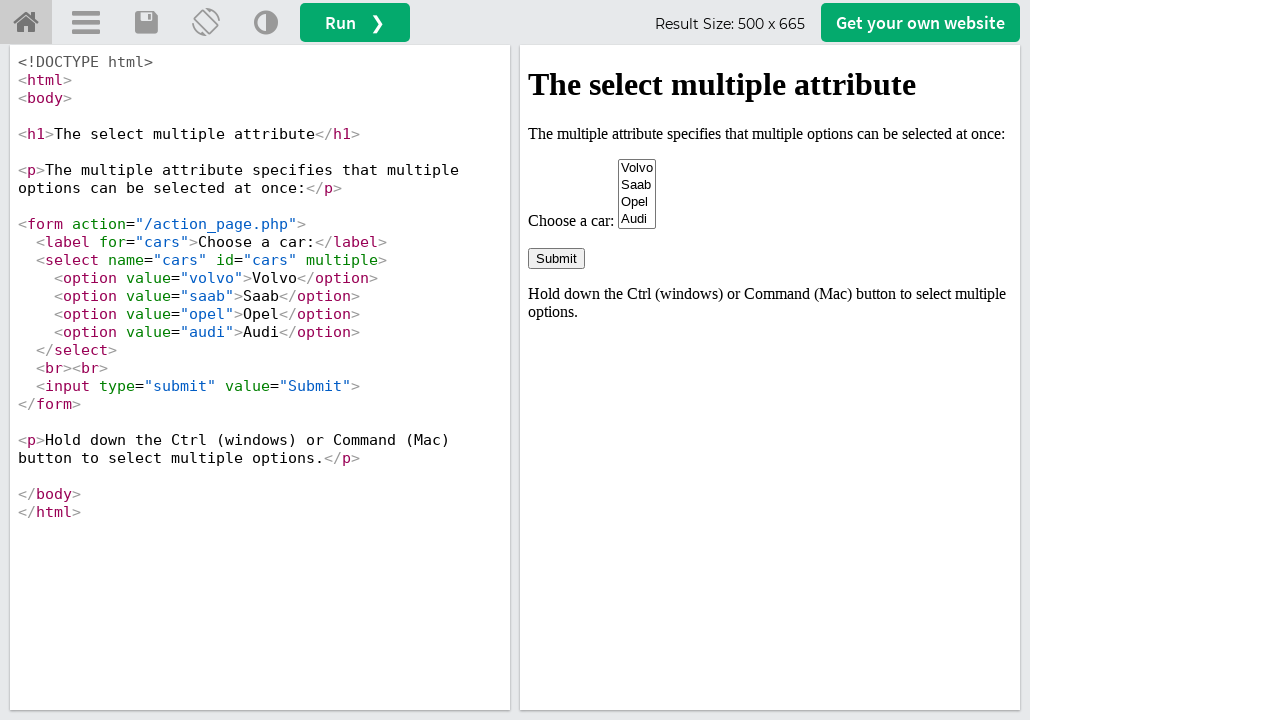

Located iframe with ID 'iframeResult'
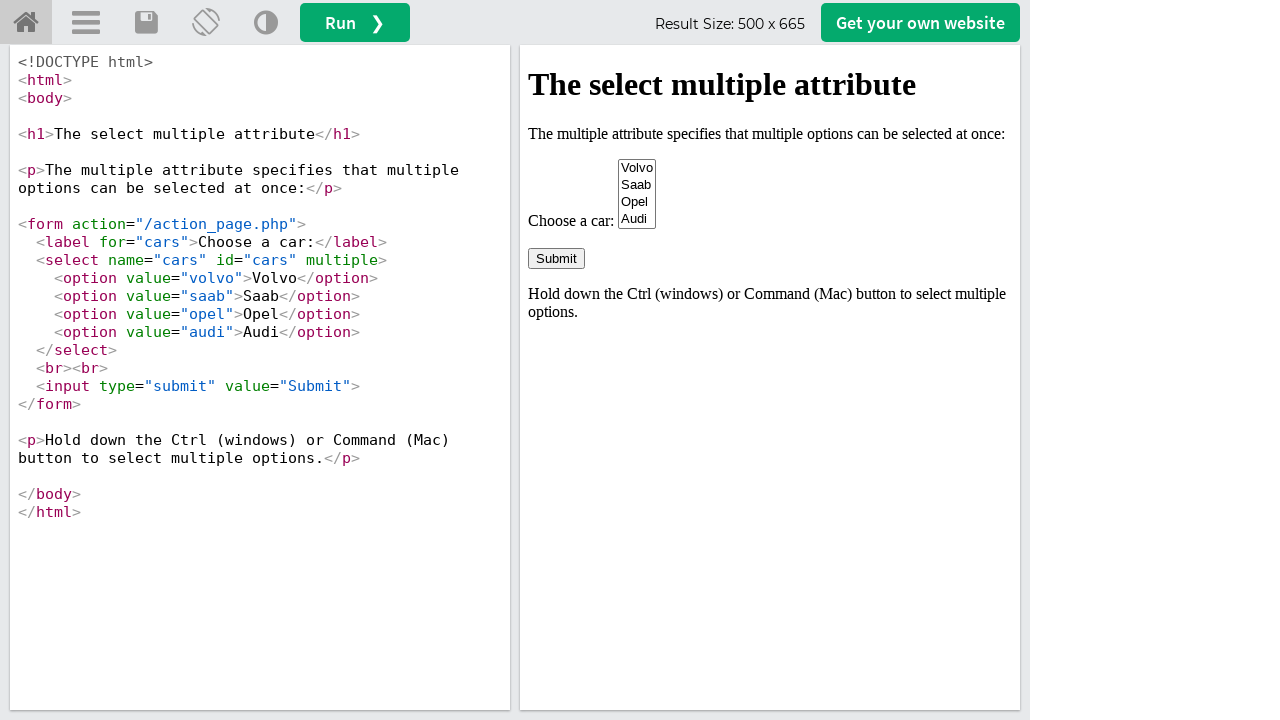

Selected first option (Volvo) from dropdown by index on #iframeResult >> internal:control=enter-frame >> select[name='cars']
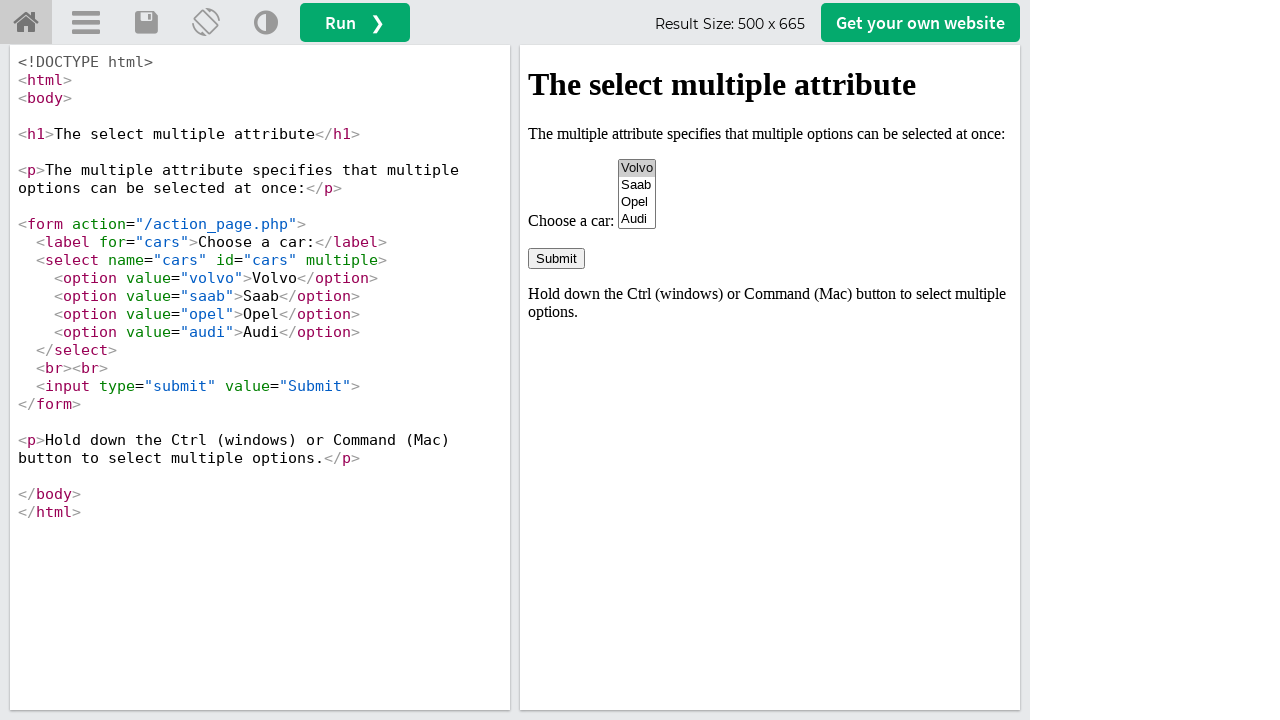

Ctrl+clicked Audi option (index 3) to add to selection at (637, 219) on #iframeResult >> internal:control=enter-frame >> select[name='cars'] option >> n
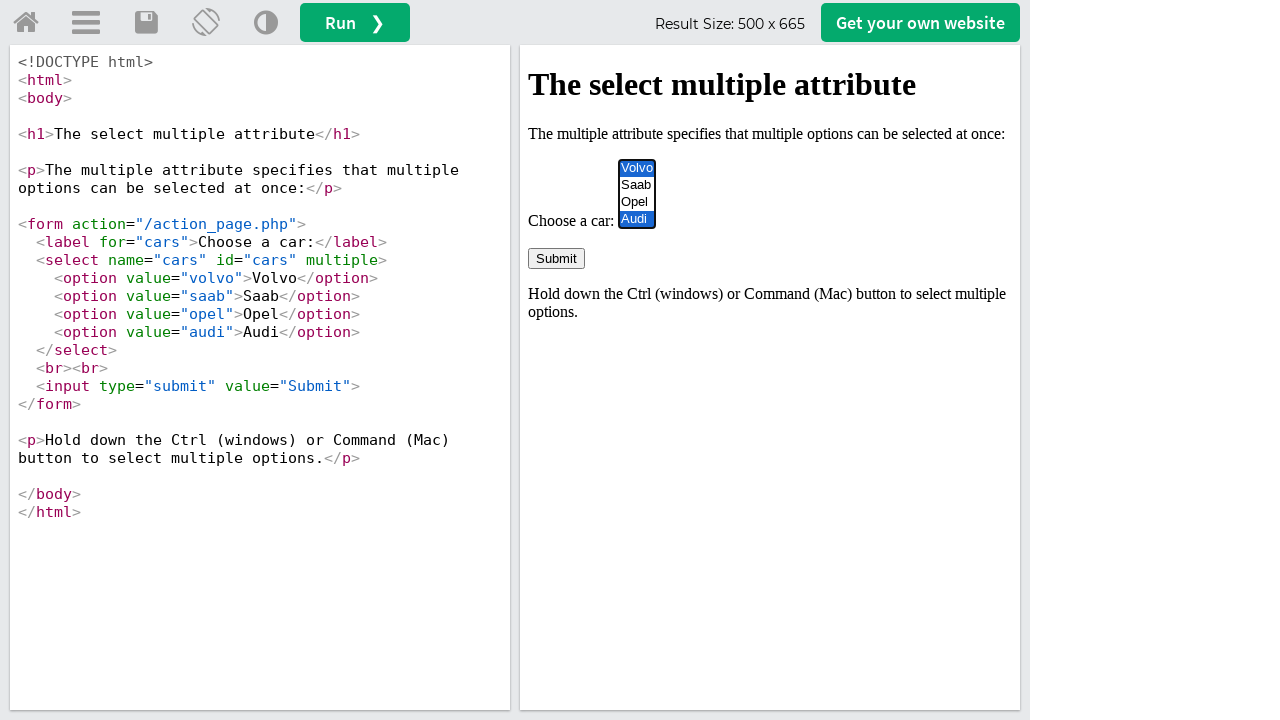

Ctrl+clicked Saab option (index 1) to add to selection at (637, 185) on #iframeResult >> internal:control=enter-frame >> select[name='cars'] option >> n
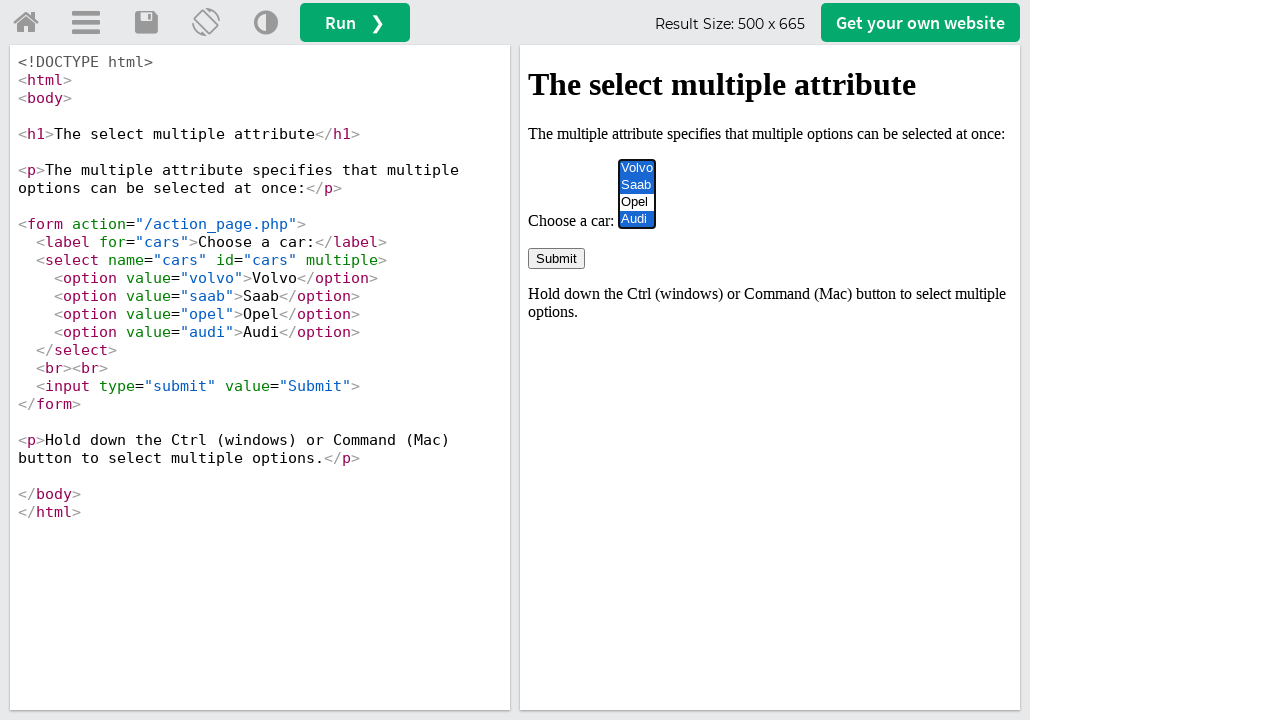

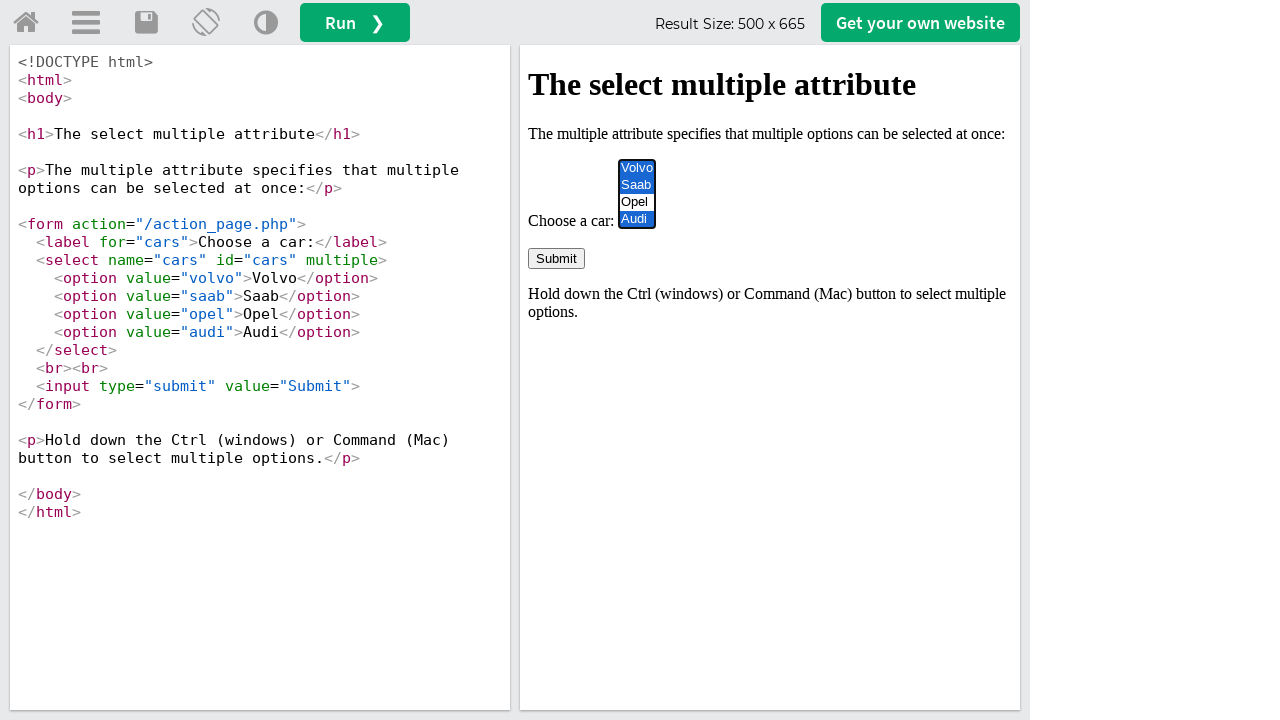